Tests AngularJS data binding by entering a name in an input field and verifying the greeting message updates accordingly

Starting URL: http://www.angularjs.org

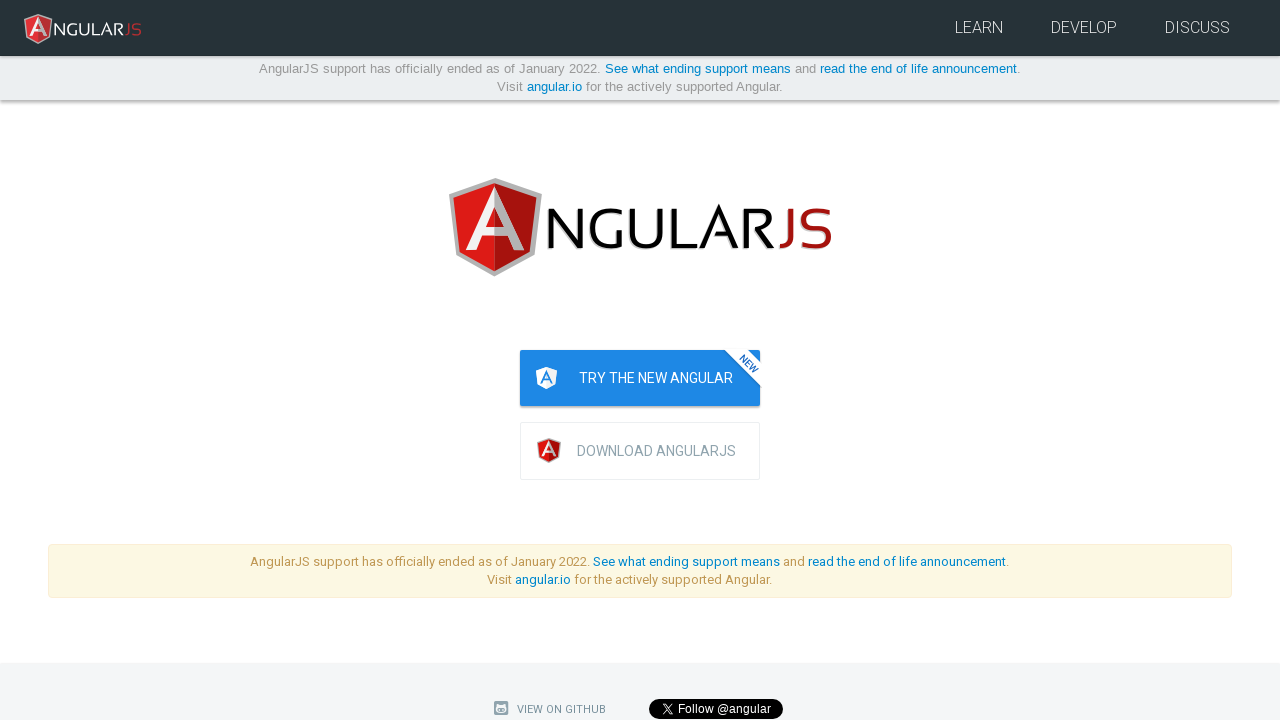

Waited for Angular input field with ng-model='yourName' to load
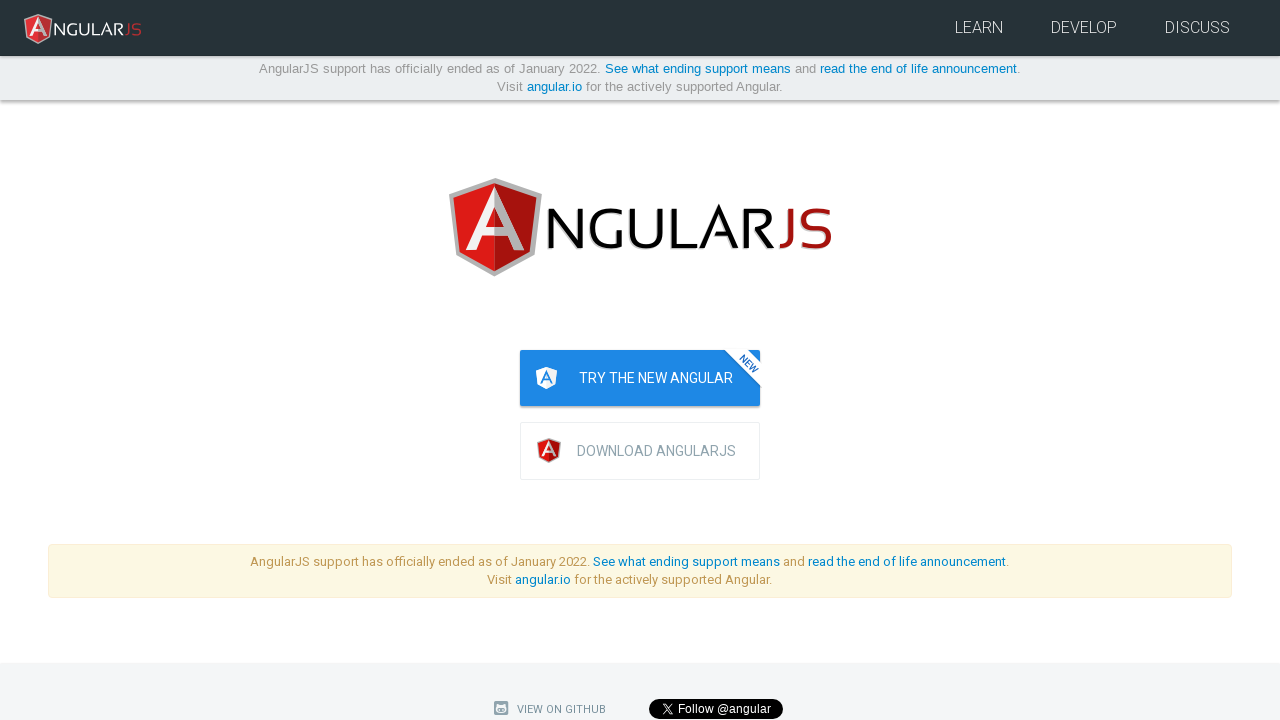

Entered 'Rupesh' in the name input field on input[ng-model='yourName']
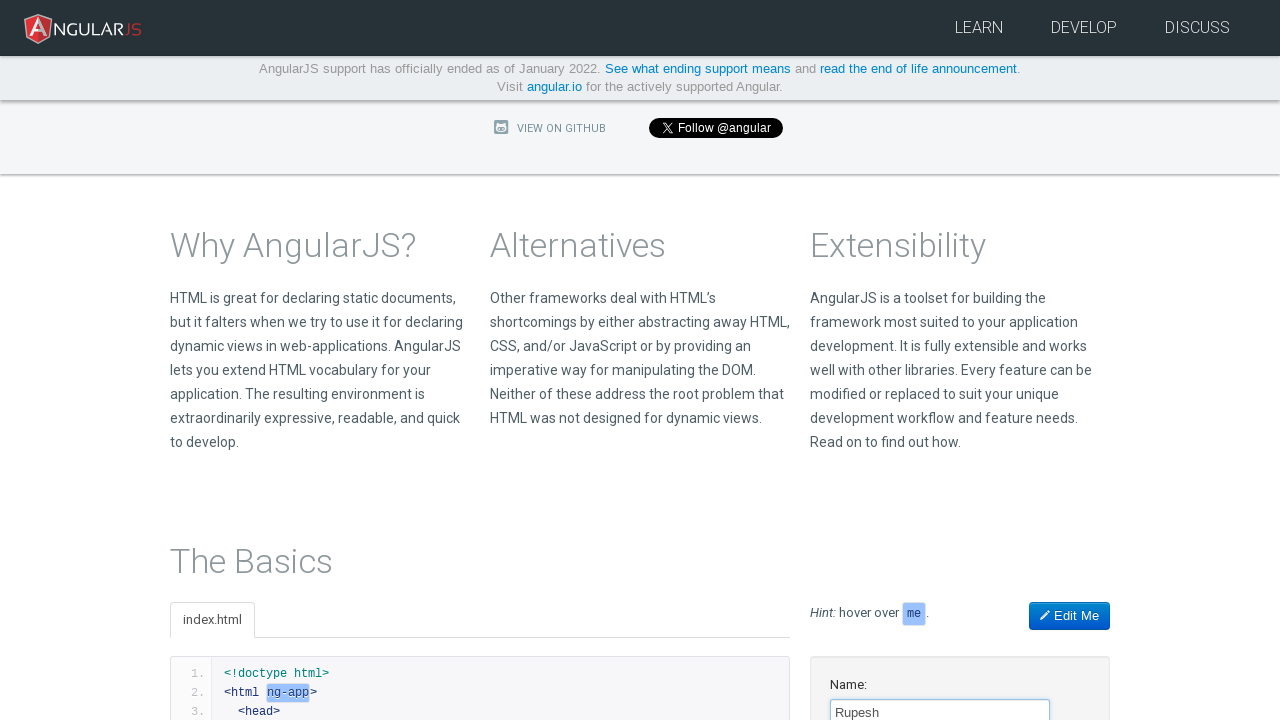

Located greeting text 'Hello Rupesh!'
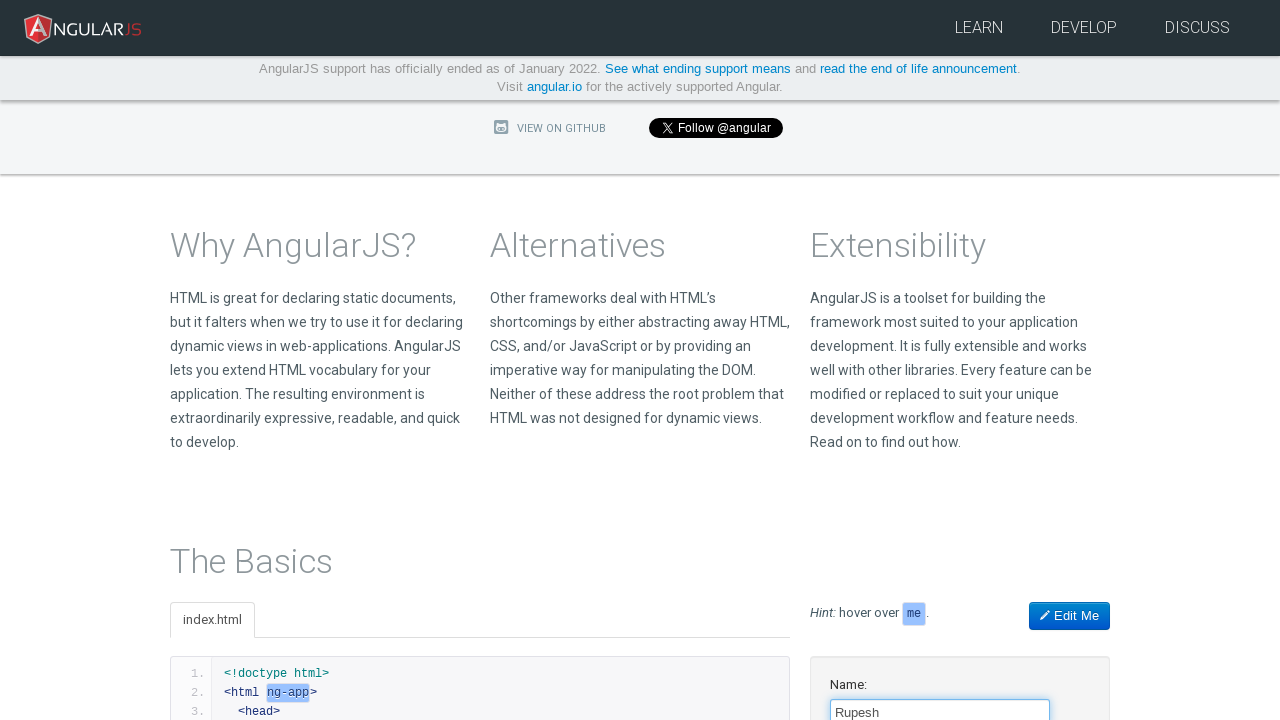

Greeting message updated and visible, confirming AngularJS data binding works correctly
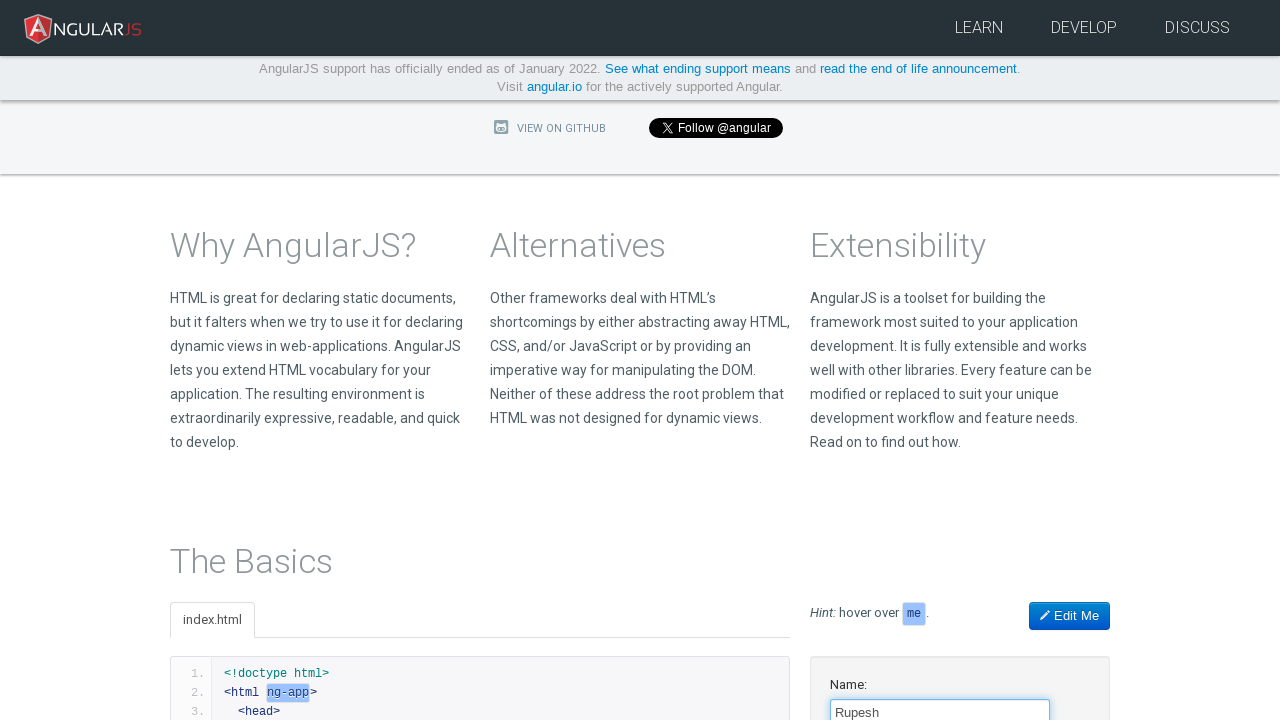

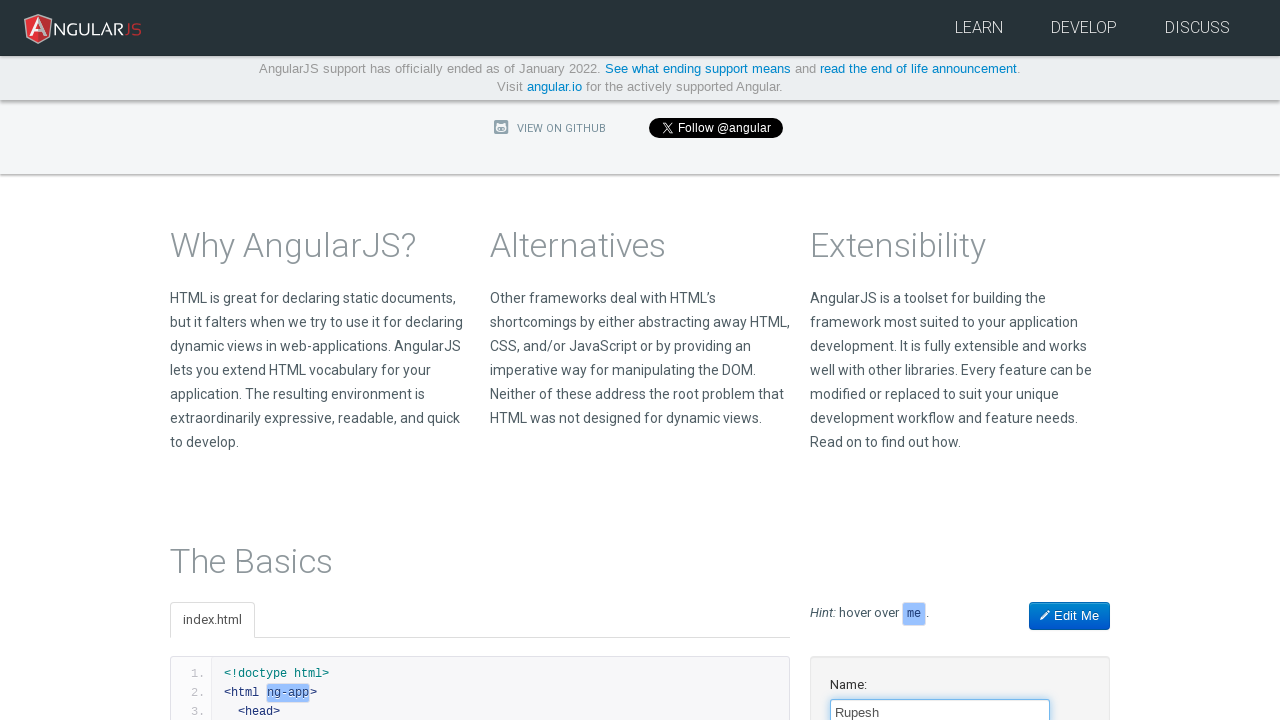